Tests input functionality of all registration form fields by entering test data into each field

Starting URL: https://bugbank.netlify.app/

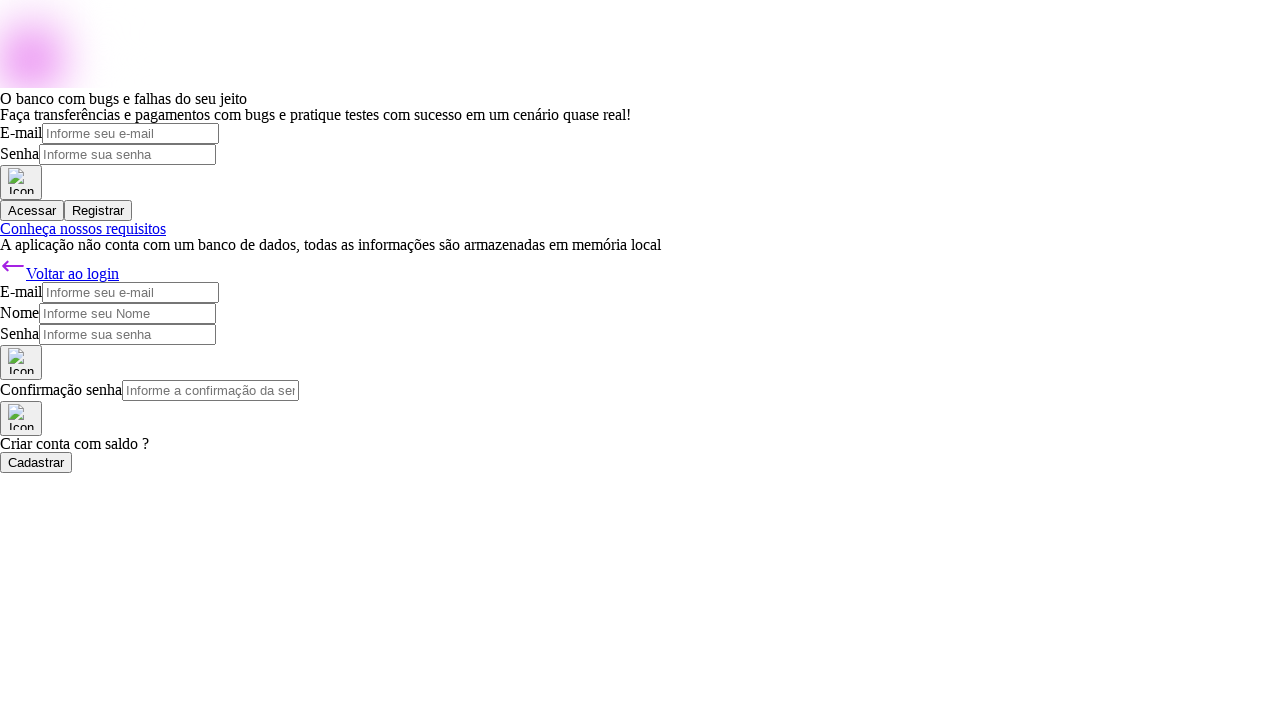

Clicked 'Registrar' button to switch to registration form at (98, 210) on button:has-text('Registrar')
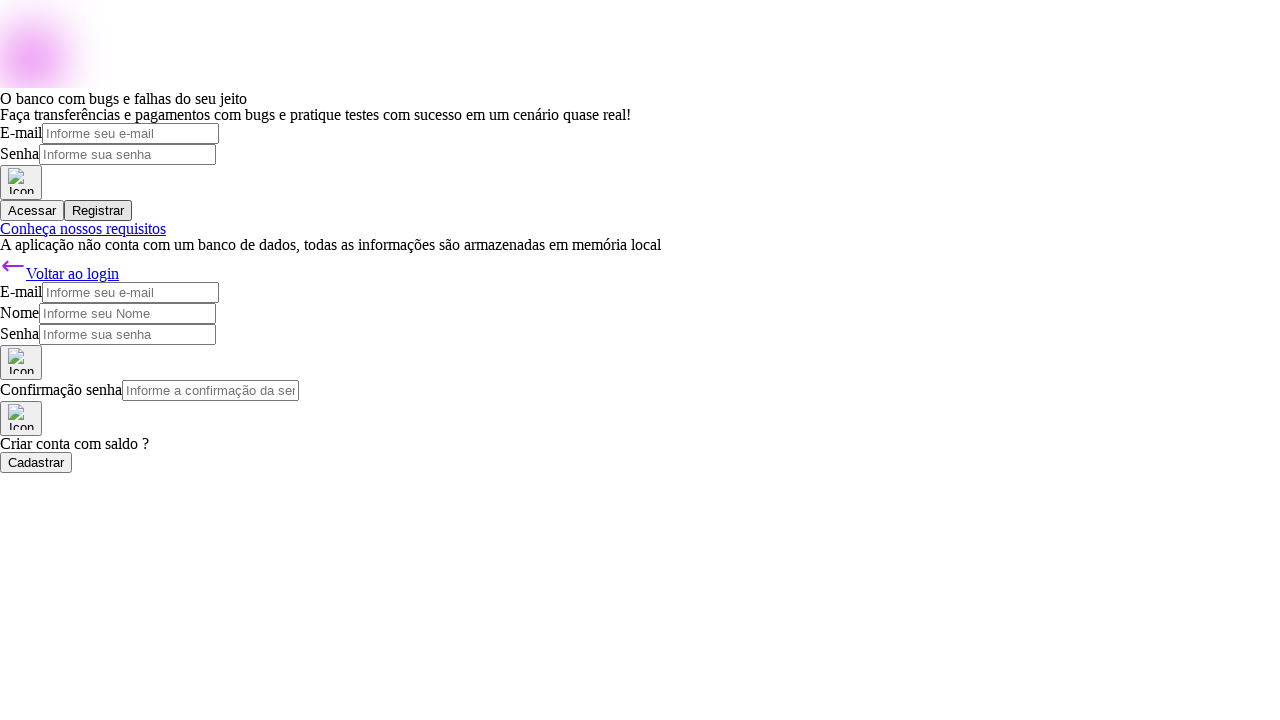

Located registration email input field (nth index 1)
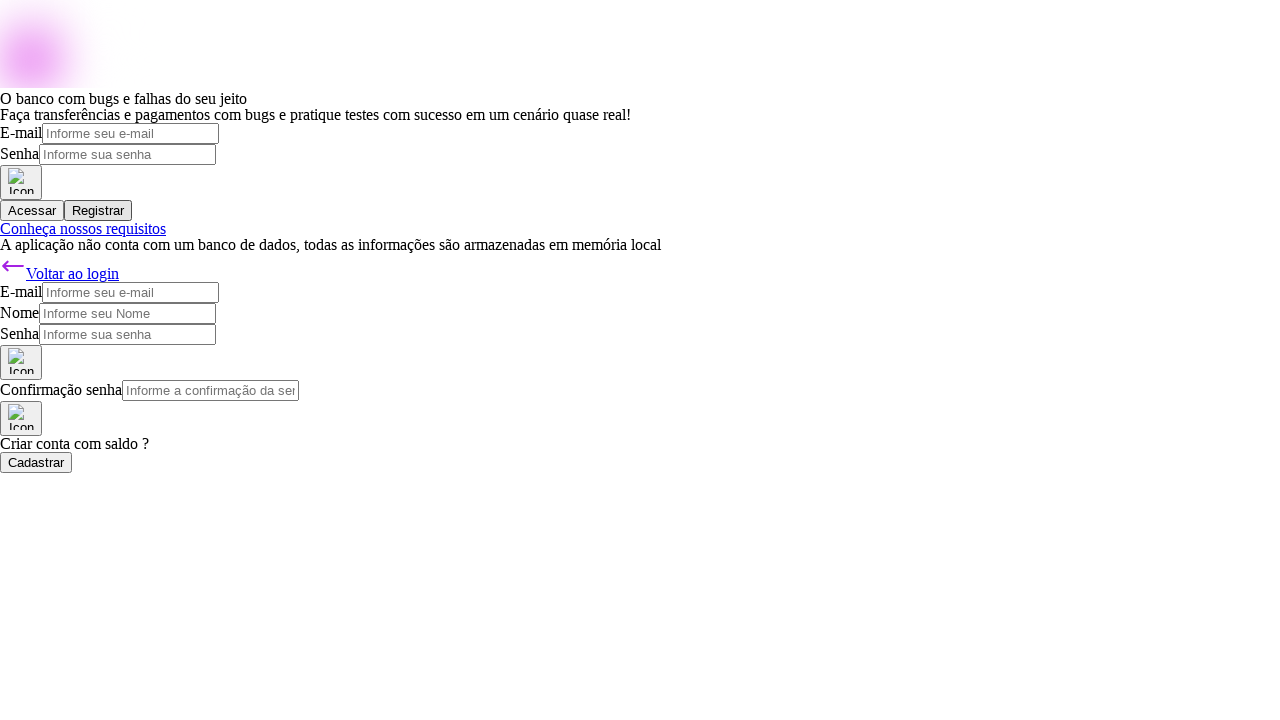

Cleared registration email input field on input[name='email'] >> nth=1
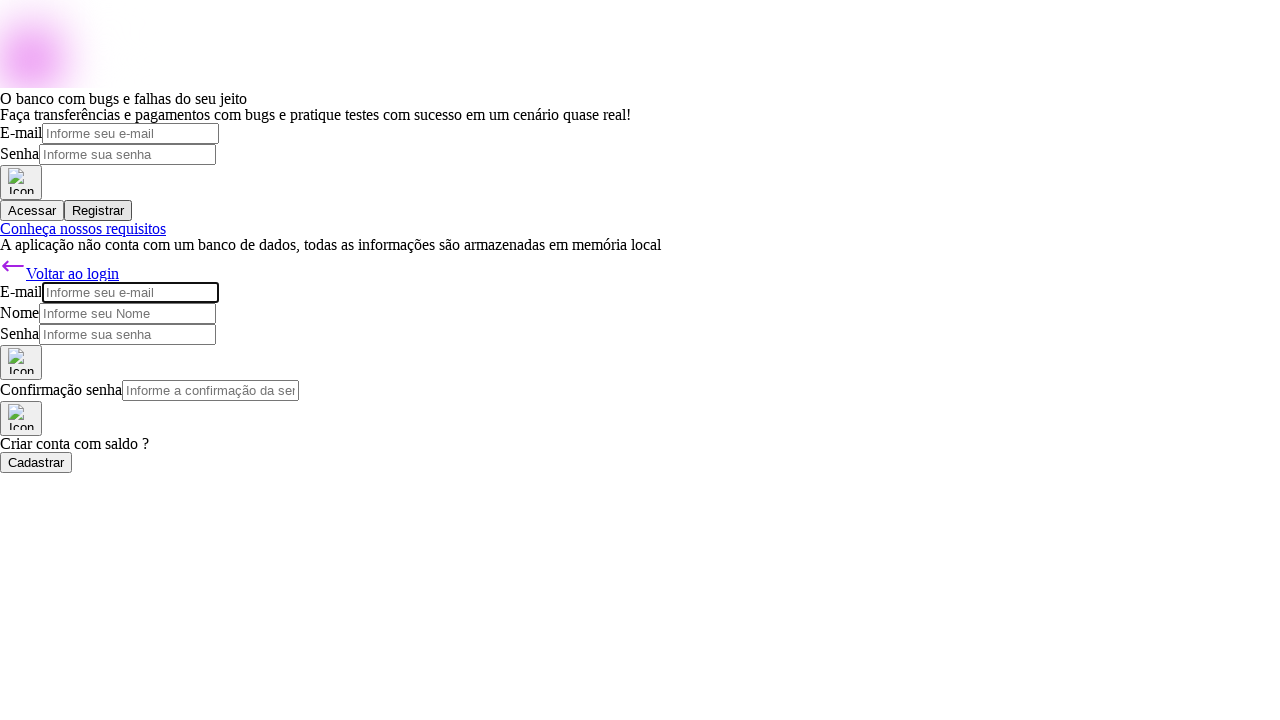

Filled registration email field with 'newuser@example.com' on input[name='email'] >> nth=1
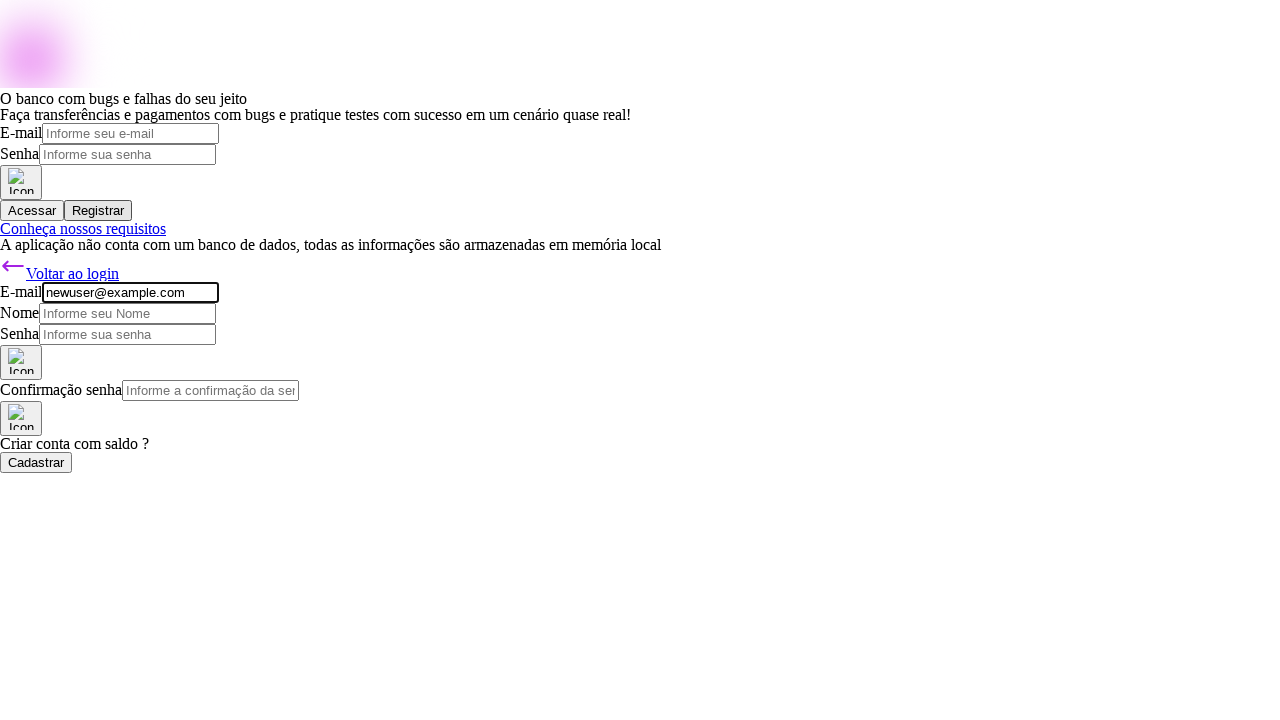

Located name input field
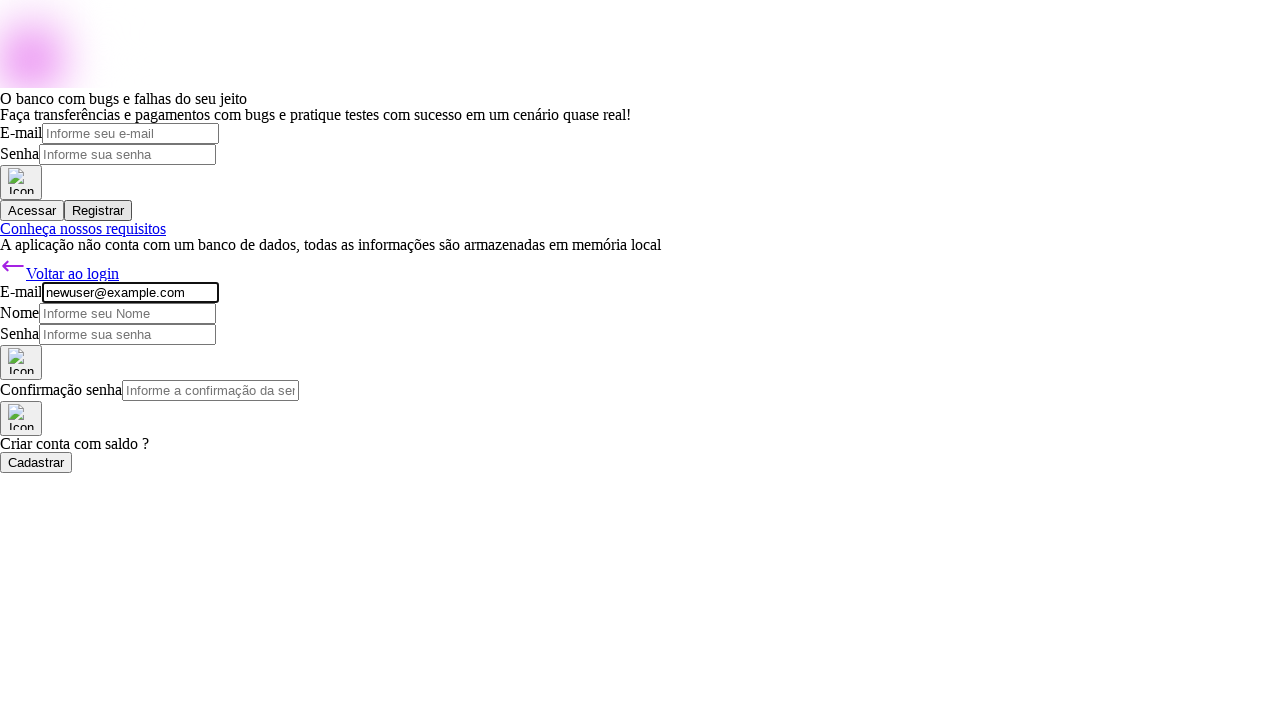

Cleared name input field on input[name='name']
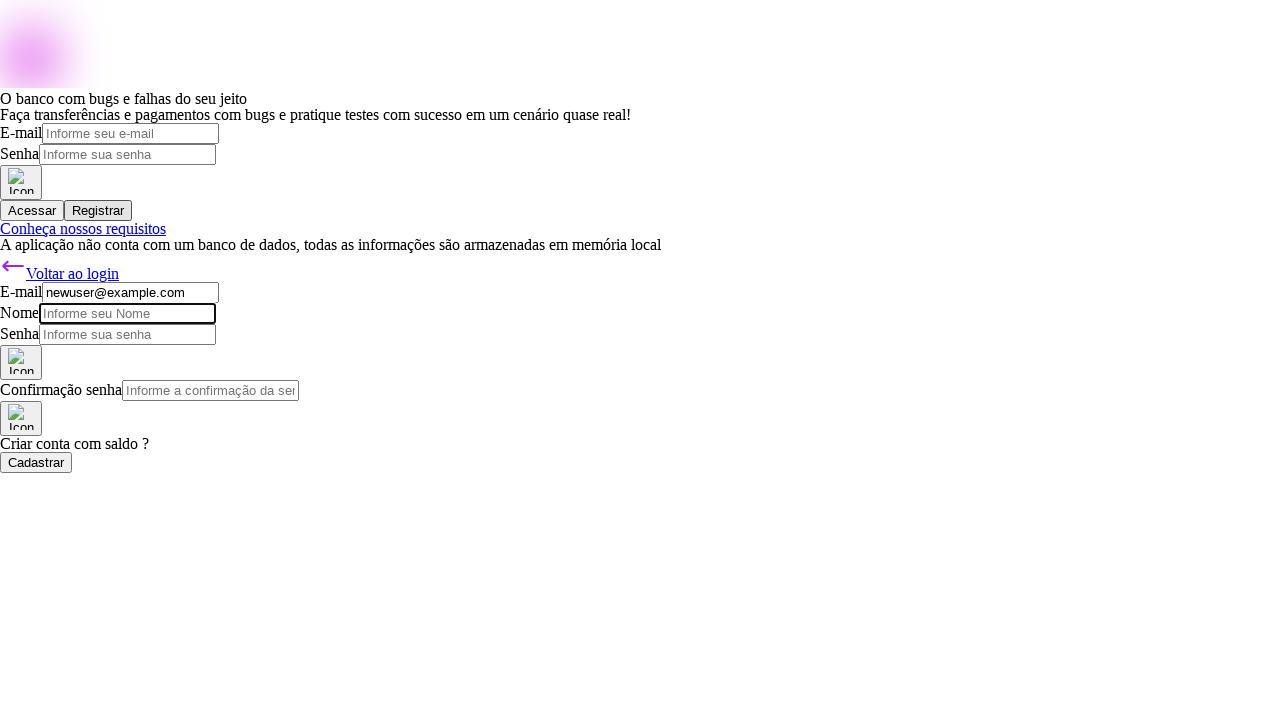

Filled name field with 'Test User' on input[name='name']
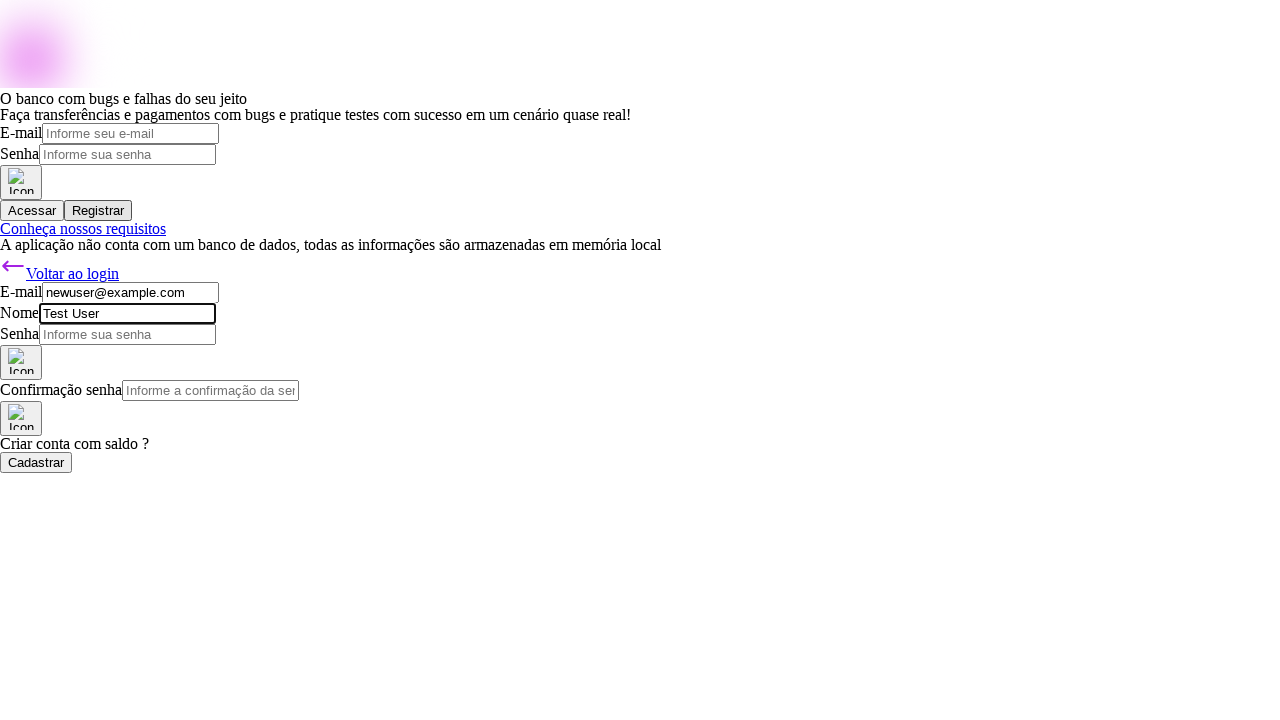

Located registration password input field (nth index 1)
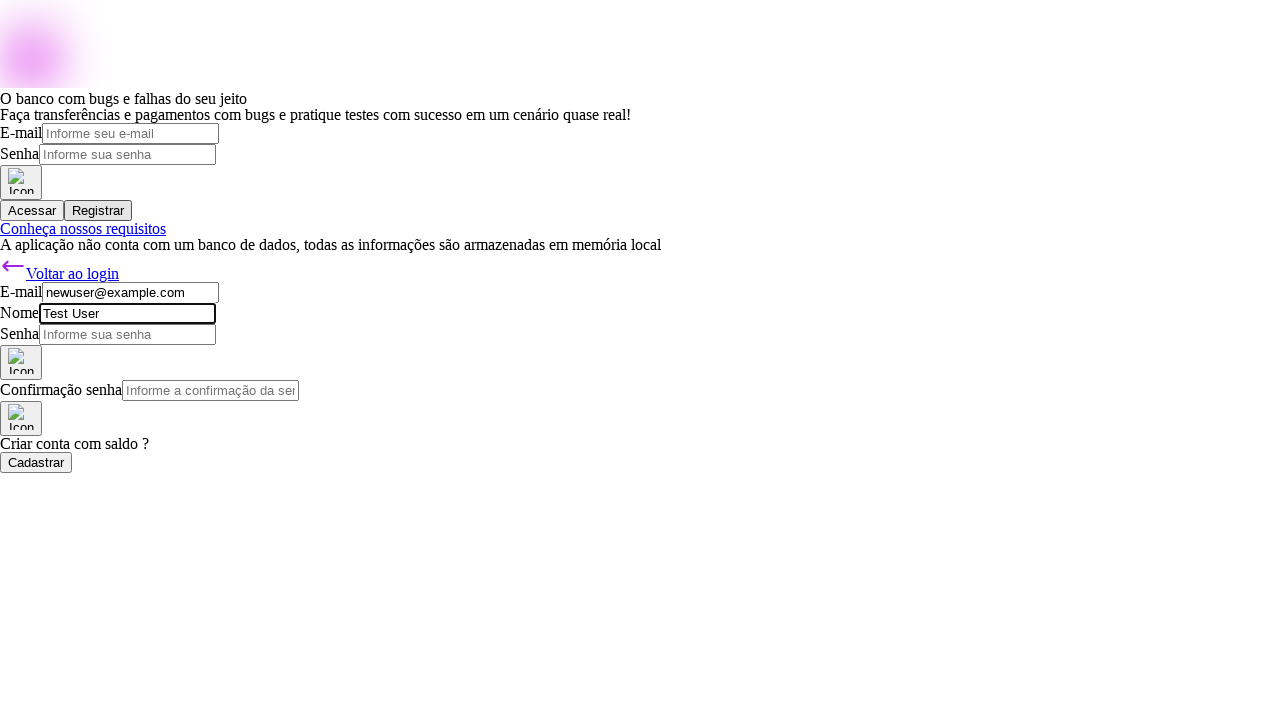

Cleared registration password input field on input[name='password'] >> nth=1
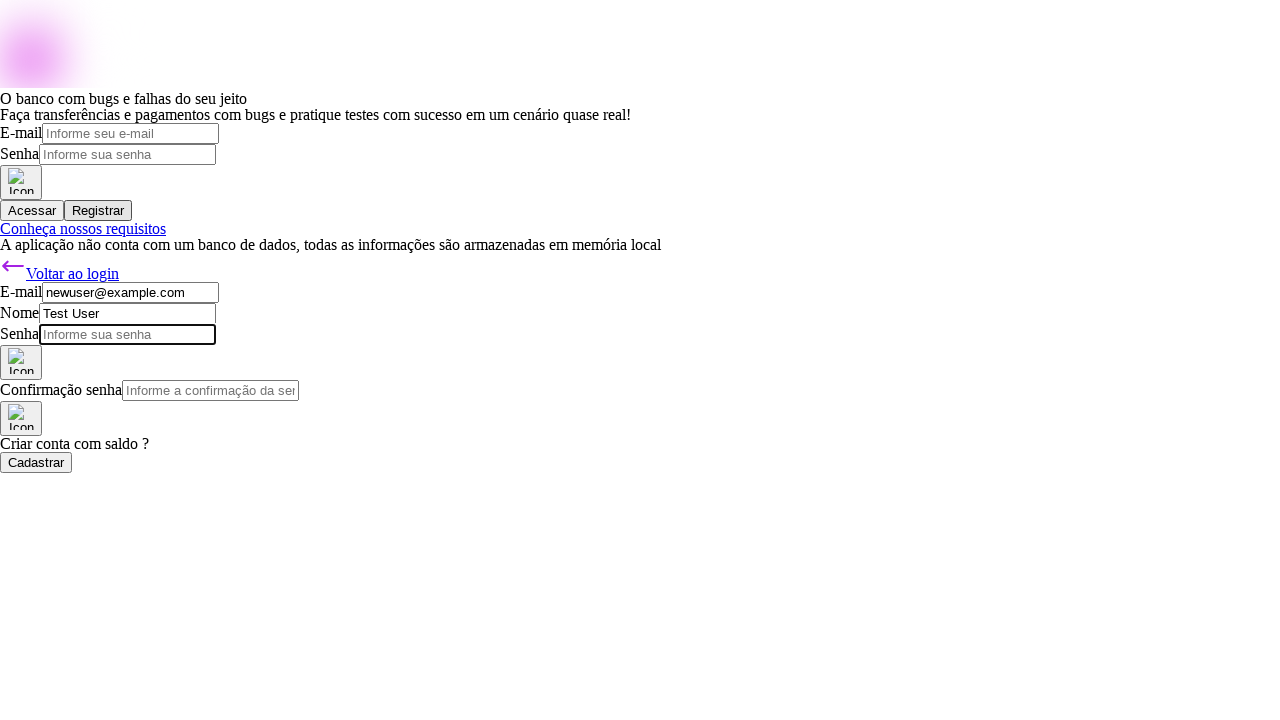

Filled registration password field with 'newpassword123' on input[name='password'] >> nth=1
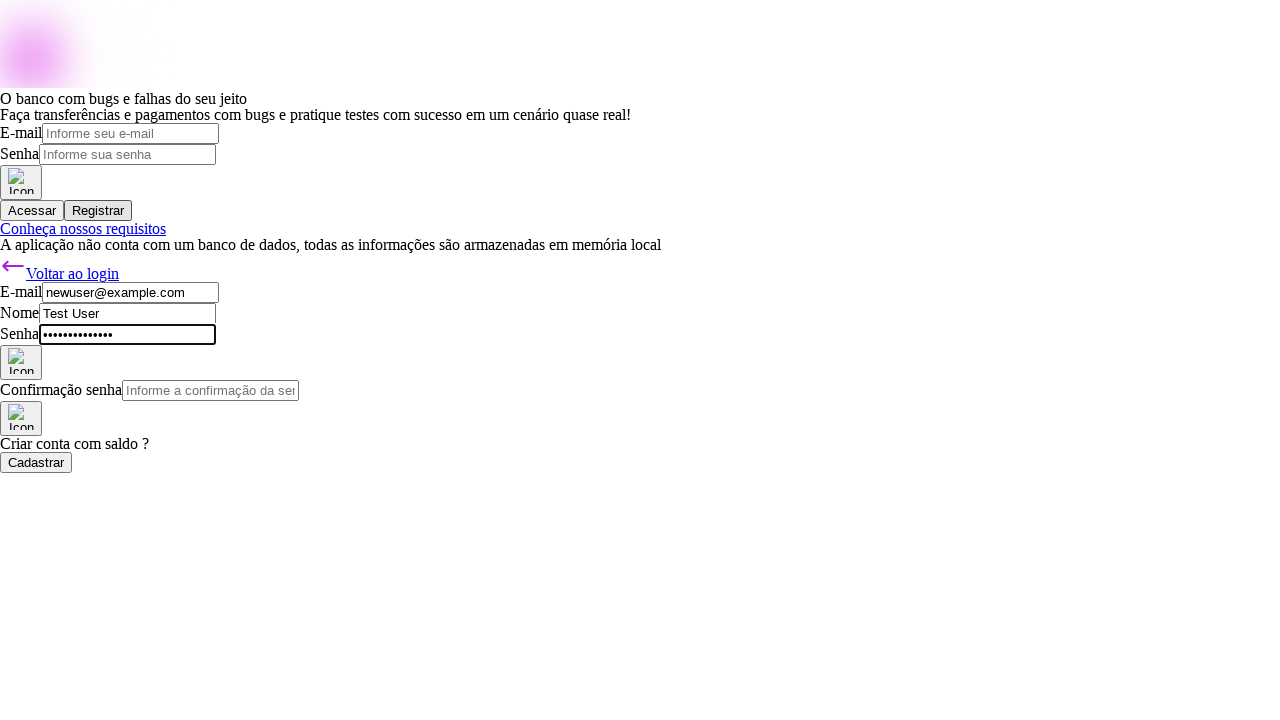

Located password confirmation input field
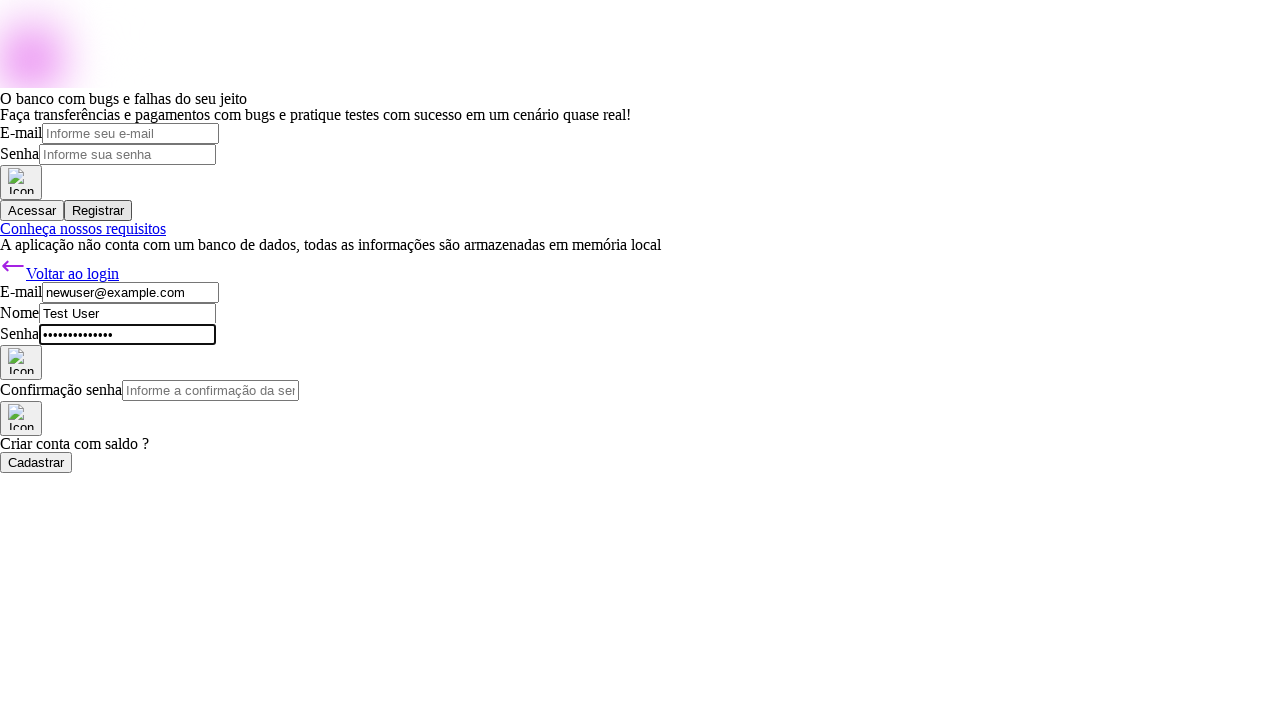

Cleared password confirmation input field on input[name='passwordConfirmation']
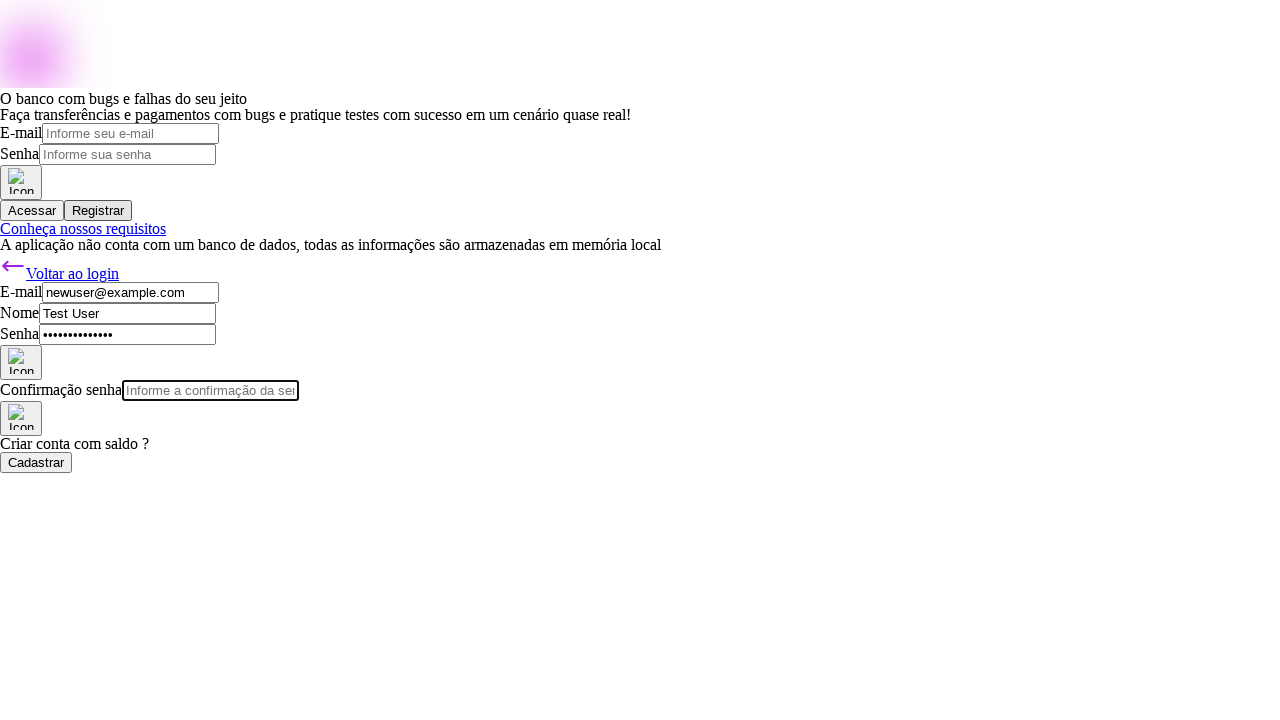

Filled password confirmation field with 'newpassword123' on input[name='passwordConfirmation']
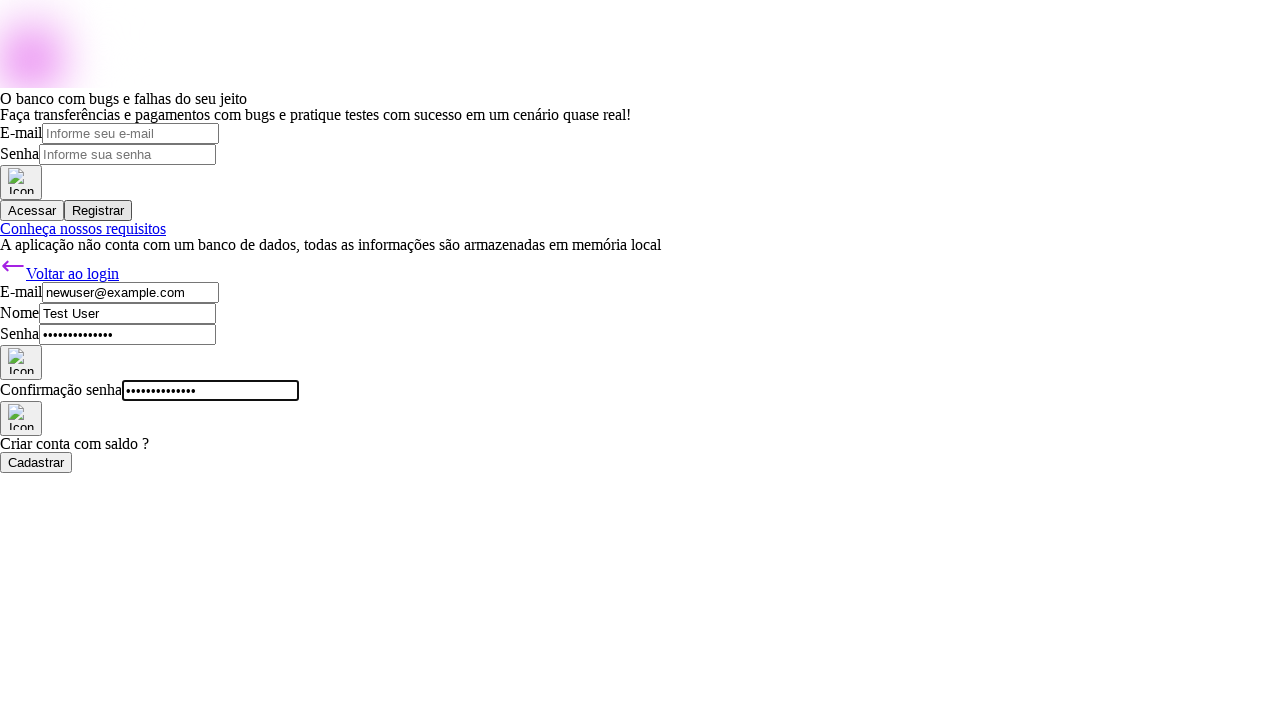

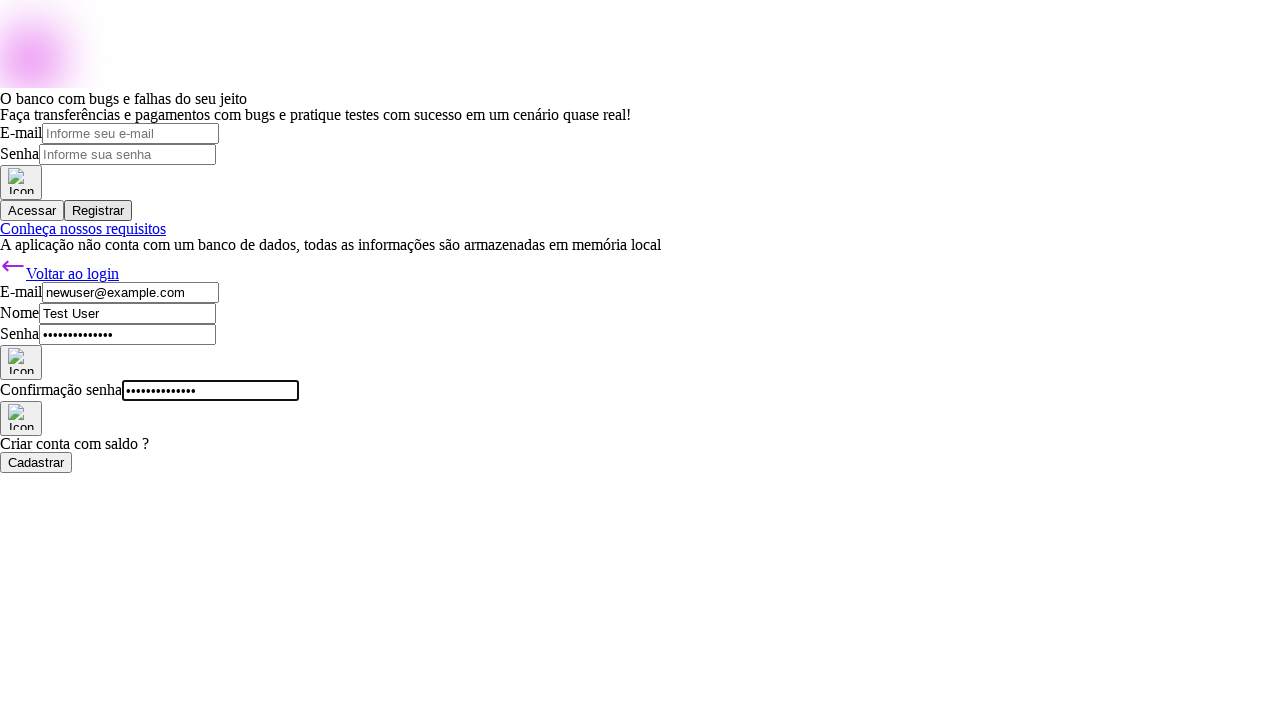